Tests a flight booking workflow on BlazeDemo travel agency site by selecting departure and destination cities, finding the lowest priced flight, and completing the purchase process.

Starting URL: https://blazedemo.com/index.php

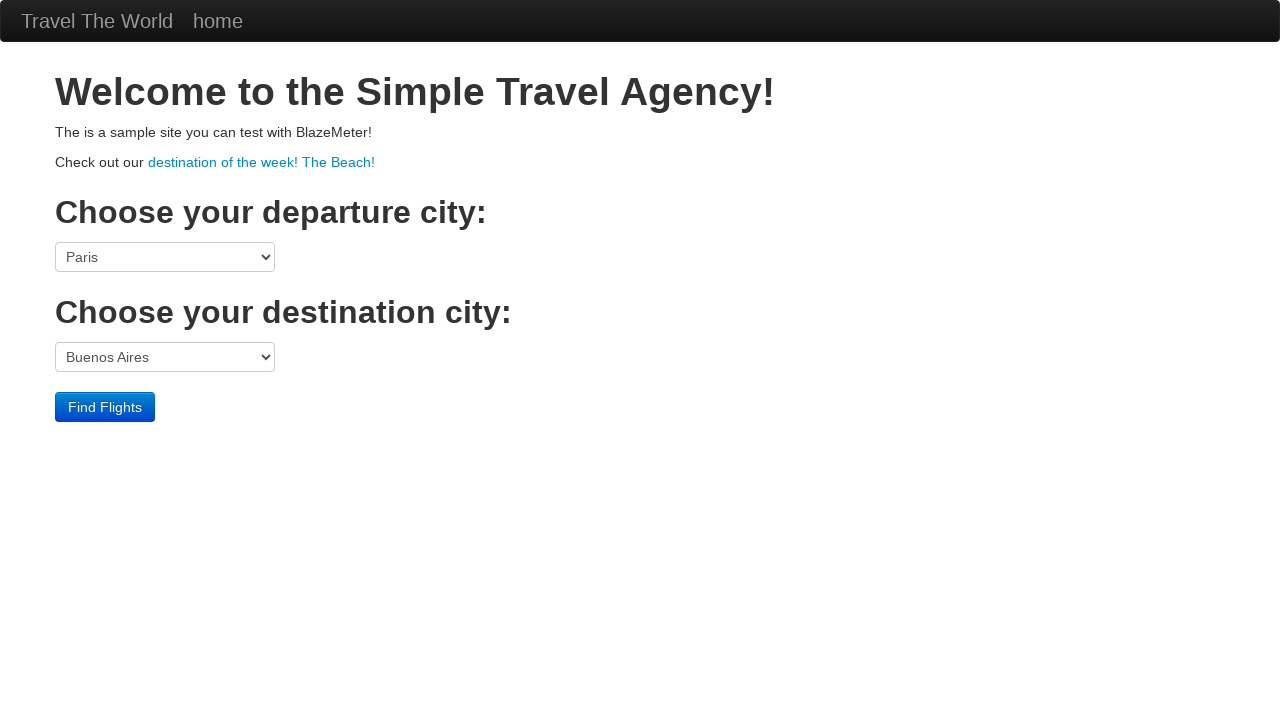

Clicked on 'destination of the week! The Beach!' link at (262, 162) on text=destination of the week! The Beach!
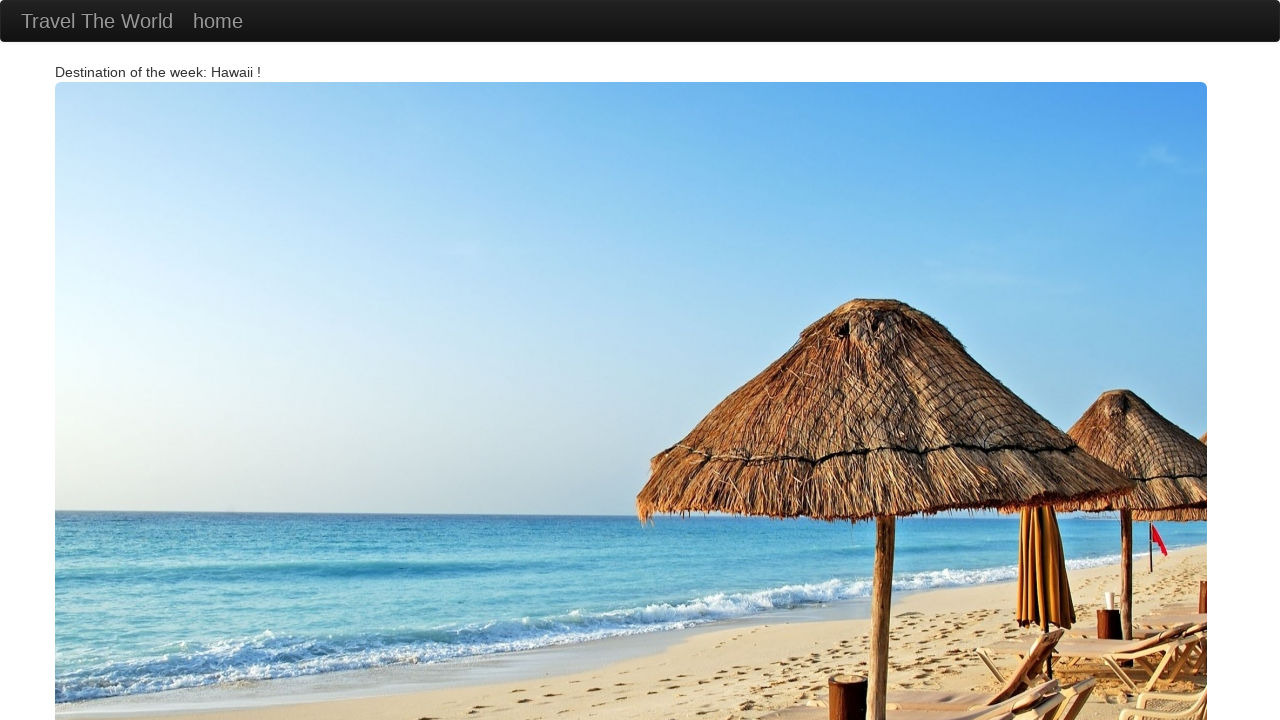

Waited for page to reach network idle state
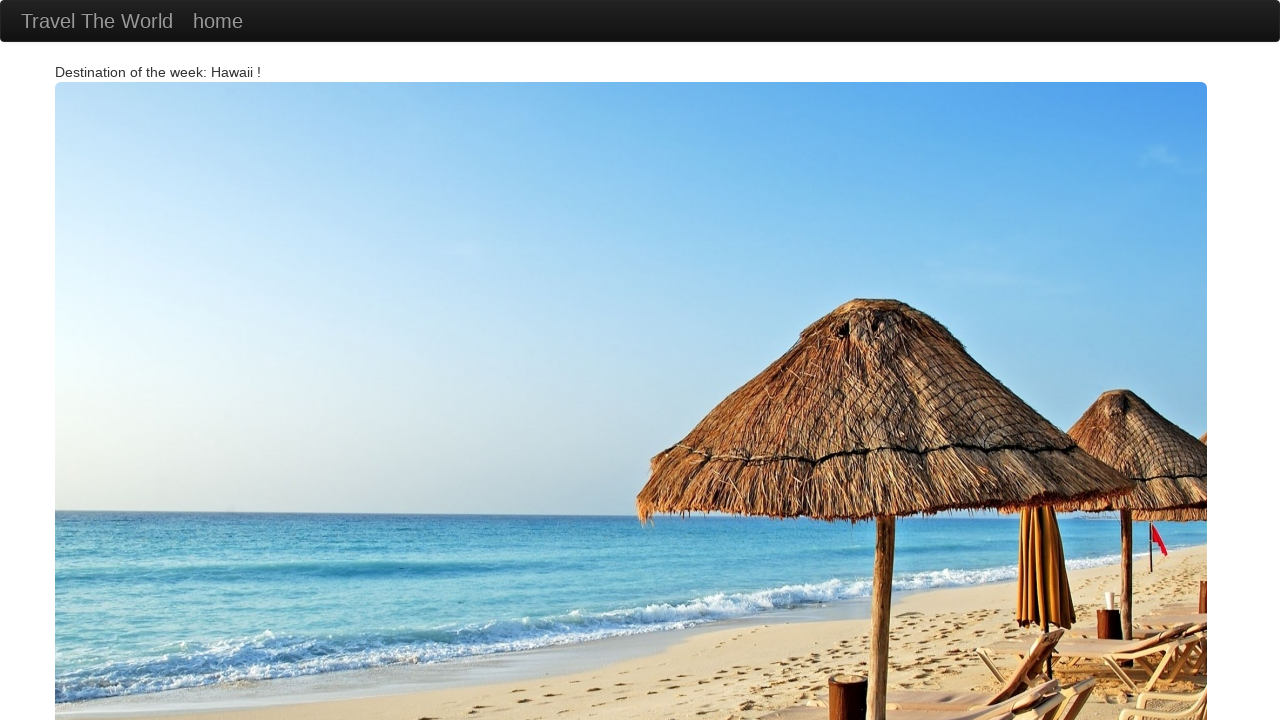

Navigated back to previous page
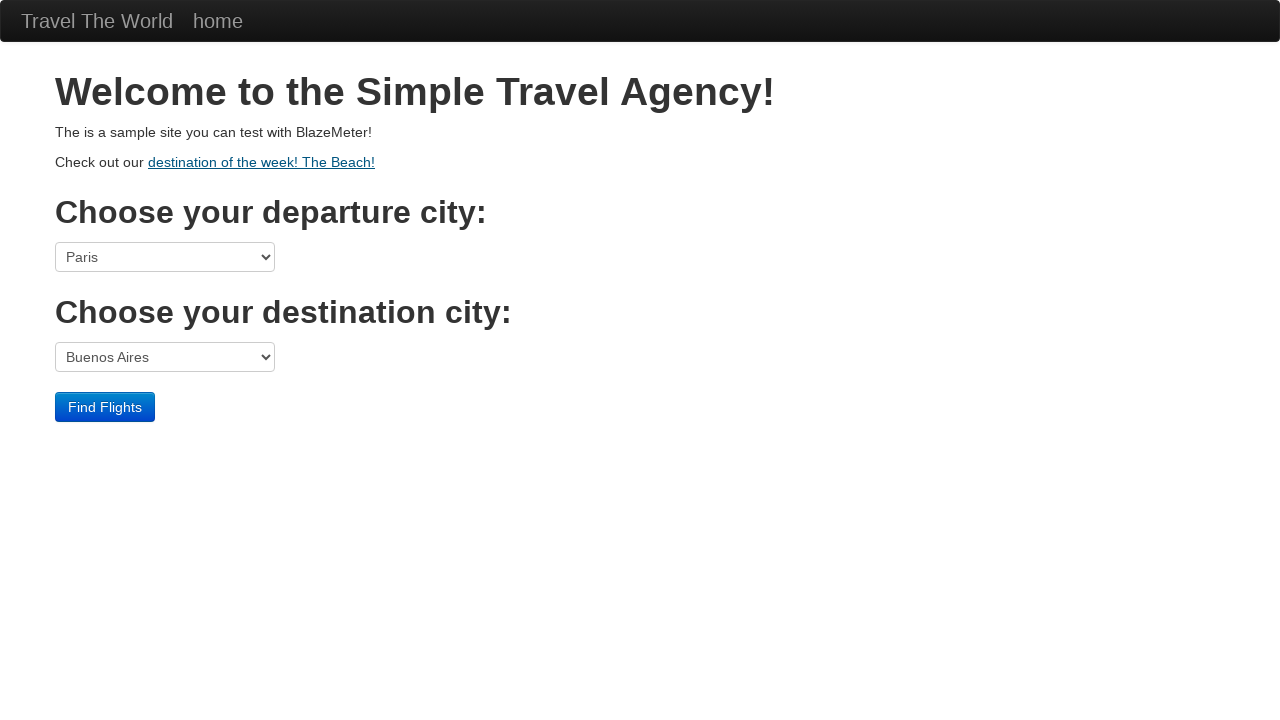

Selected 'Mexico City' as departure city on select[name='fromPort']
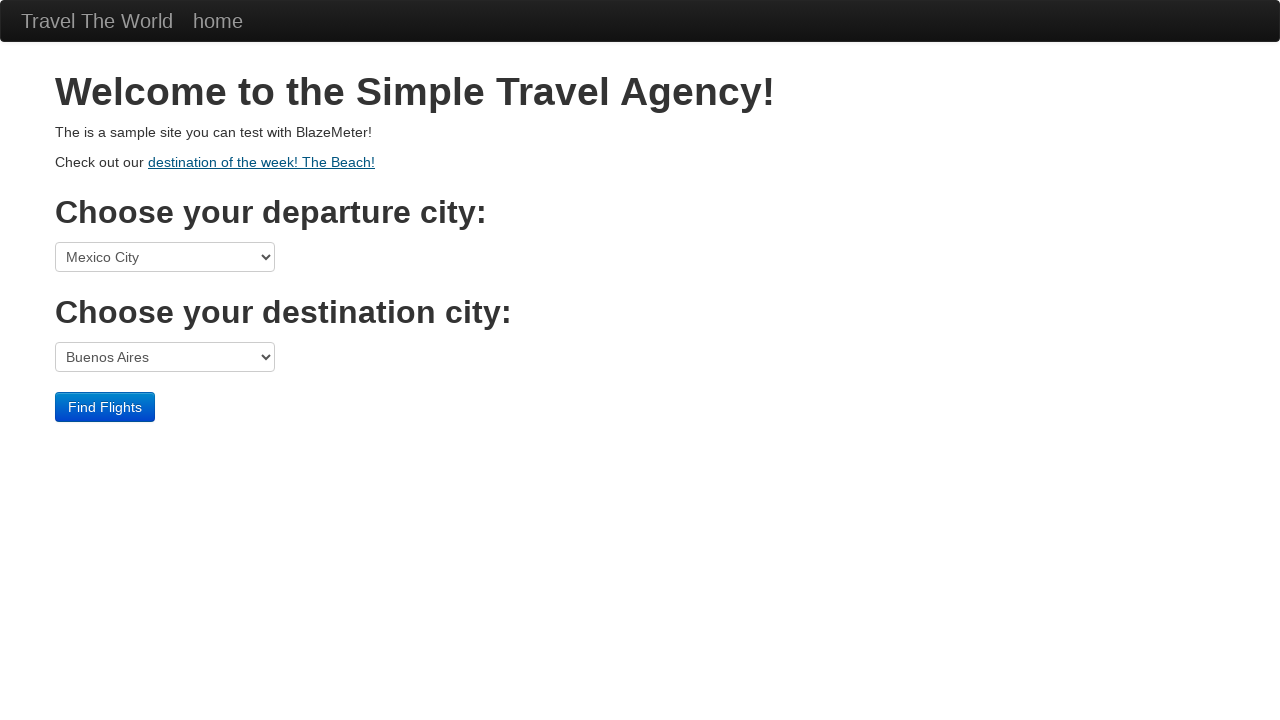

Selected 'London' as destination city on select[name='toPort']
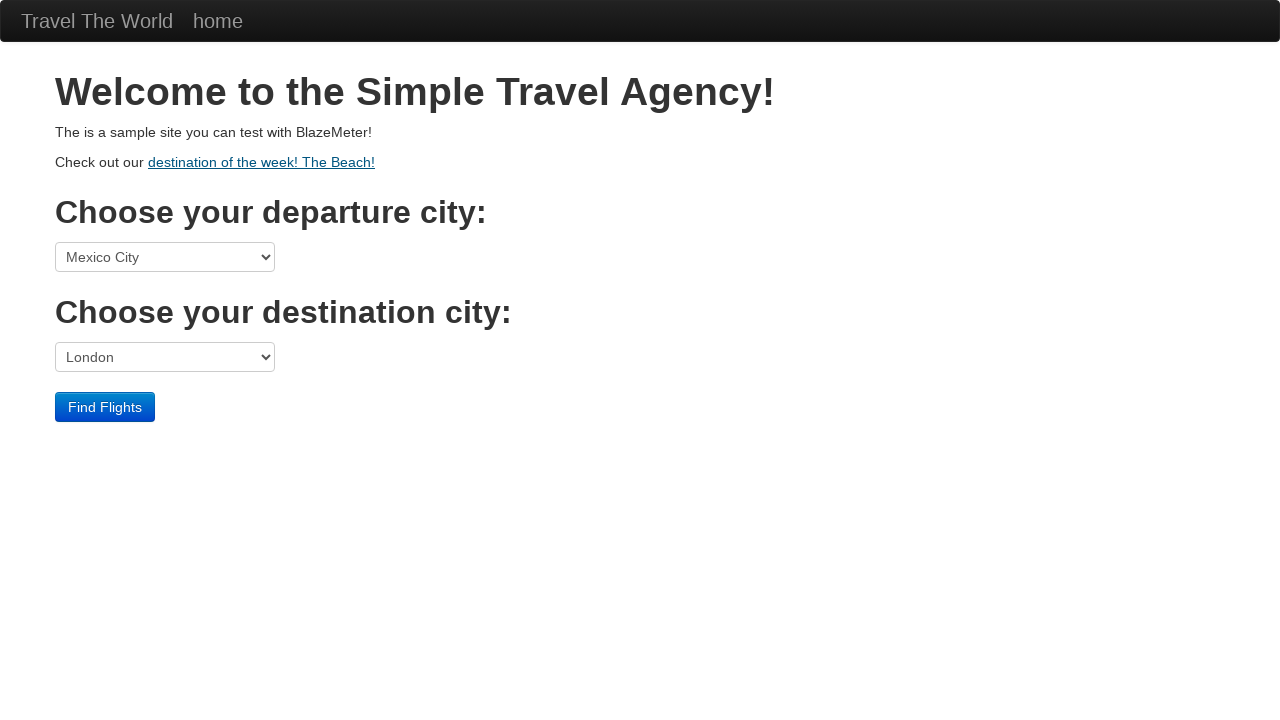

Clicked 'Find Flights' button at (105, 407) on input[type='submit']
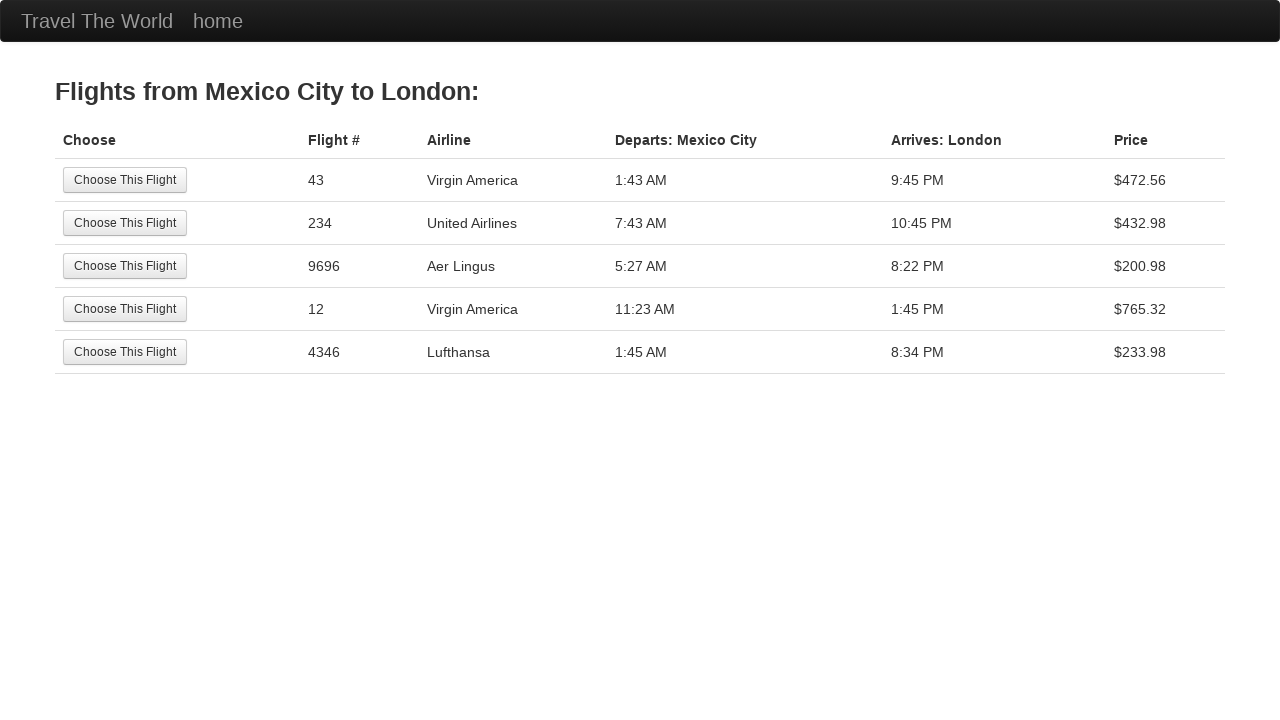

Flights table loaded
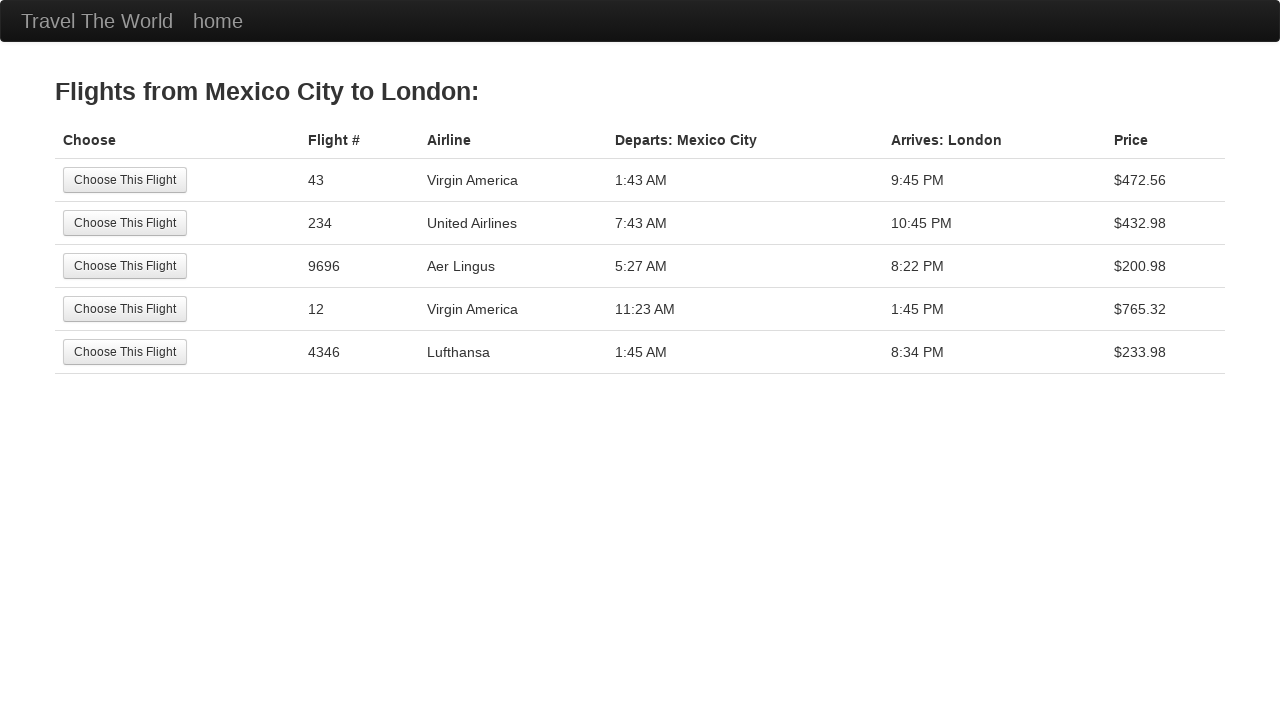

Identified lowest priced flight at $200.98
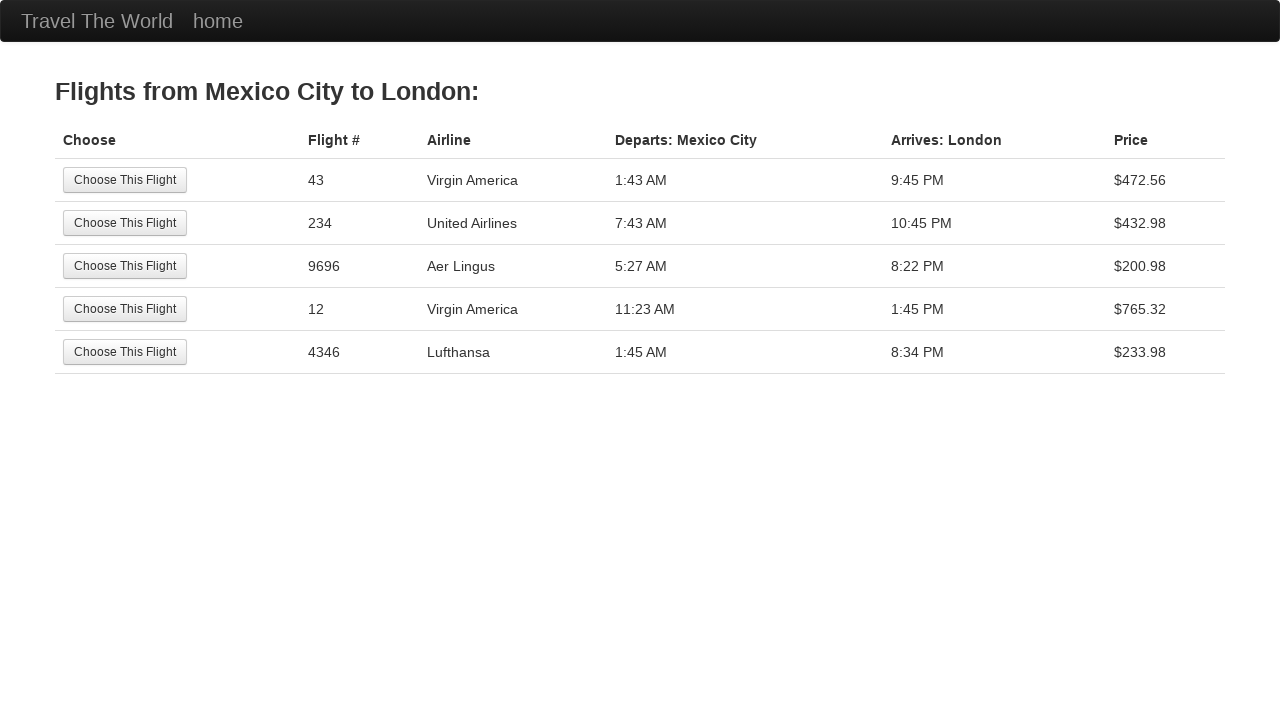

Clicked 'Choose This Flight' button for the lowest priced flight at (125, 266) on input[type='submit'][value='Choose This Flight'] >> nth=2
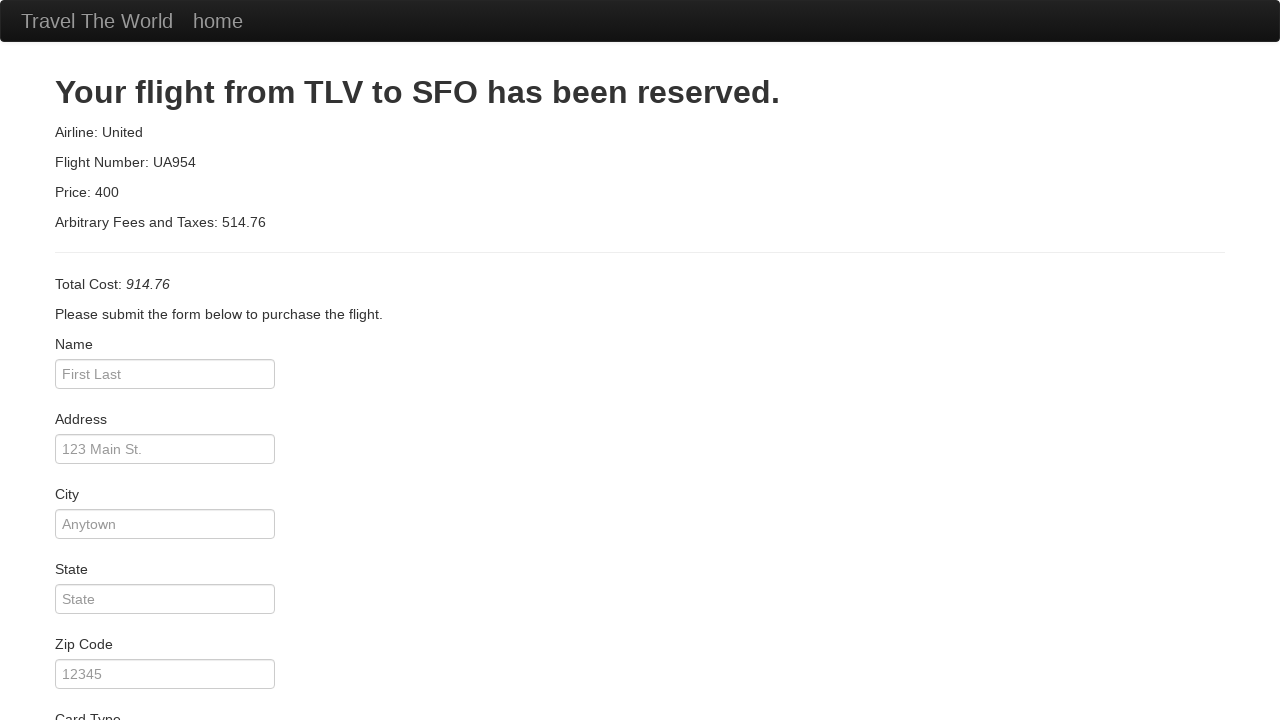

Purchase page loaded with 'Purchase Flight' button visible
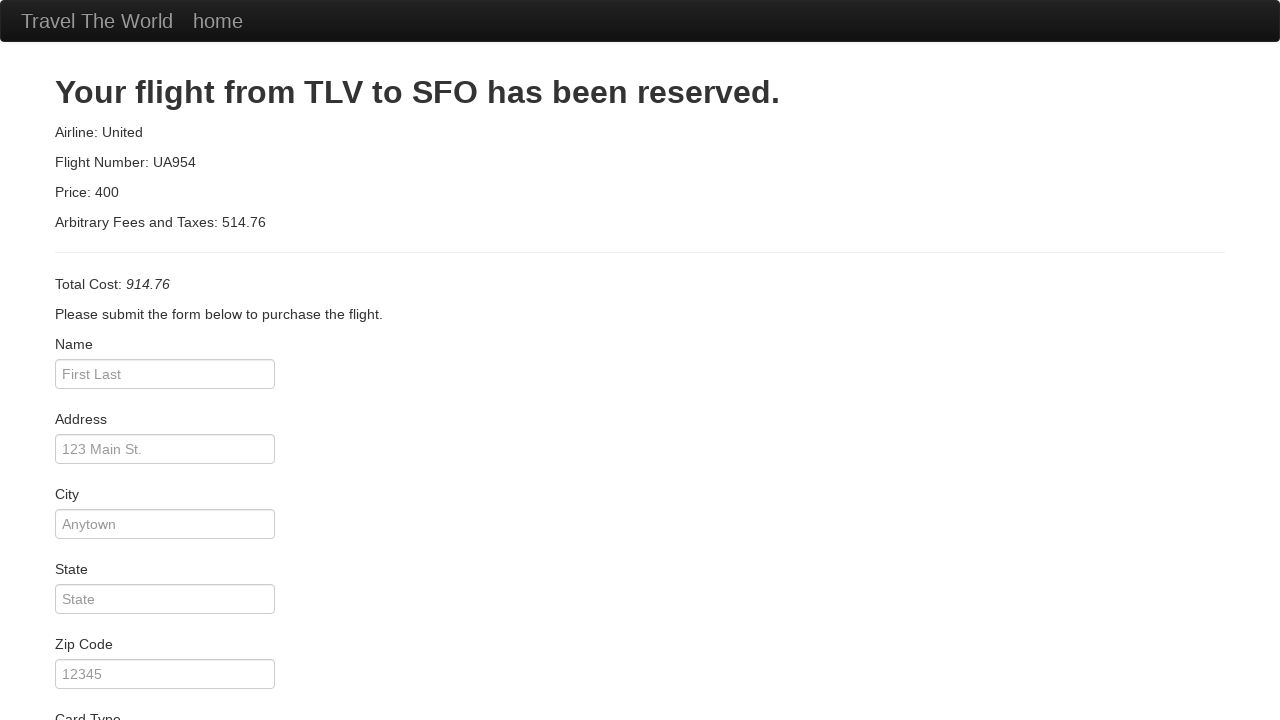

Clicked 'Purchase Flight' button to complete booking at (118, 685) on input[type='submit'][value='Purchase Flight']
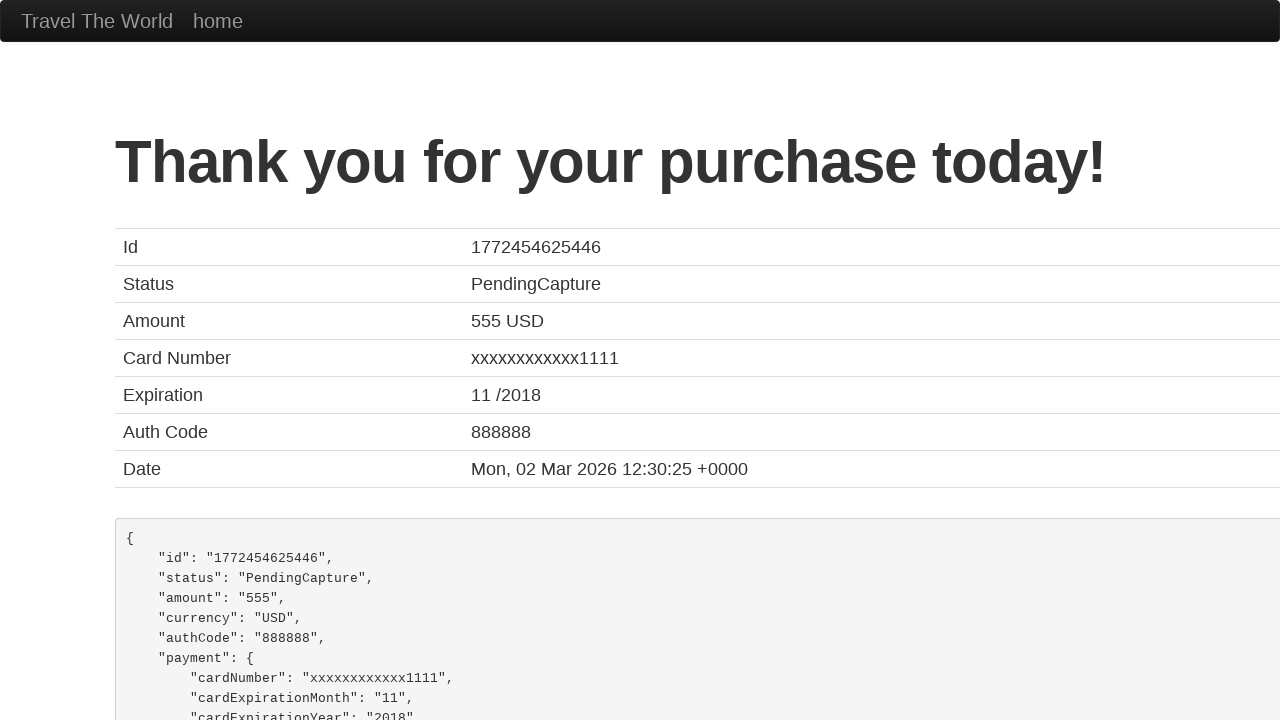

Flight booking confirmation page displayed with order ID
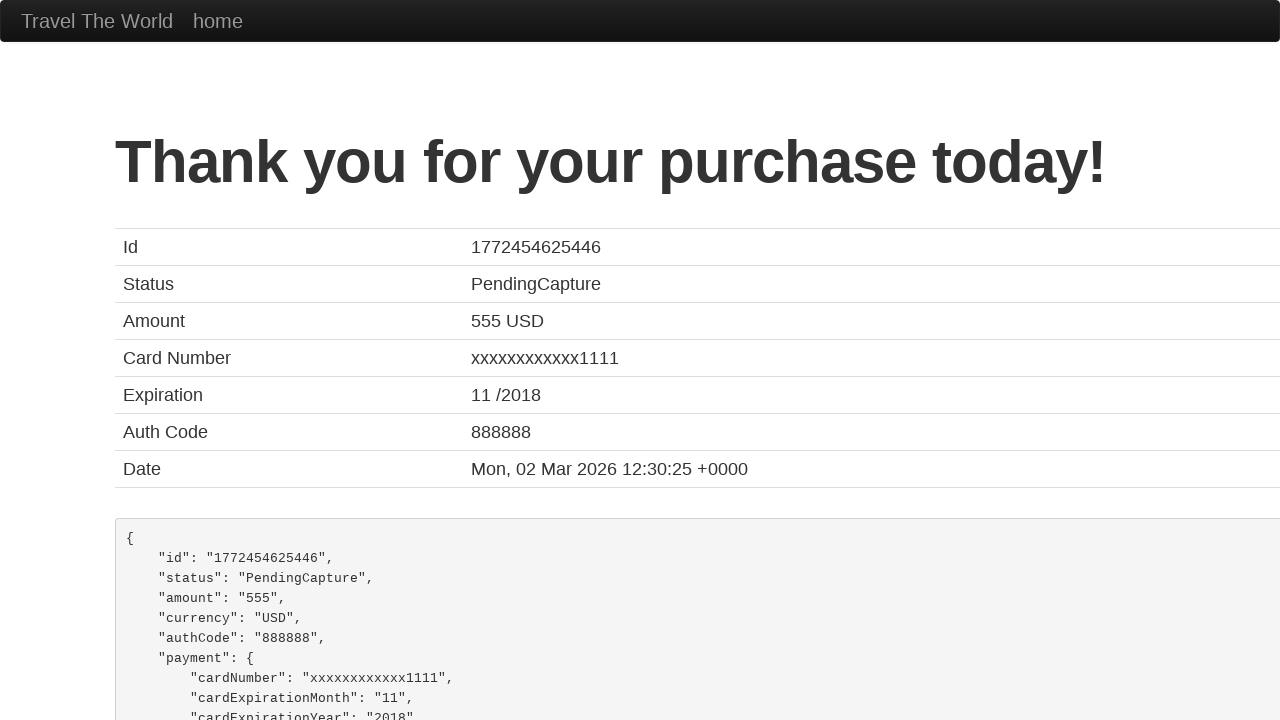

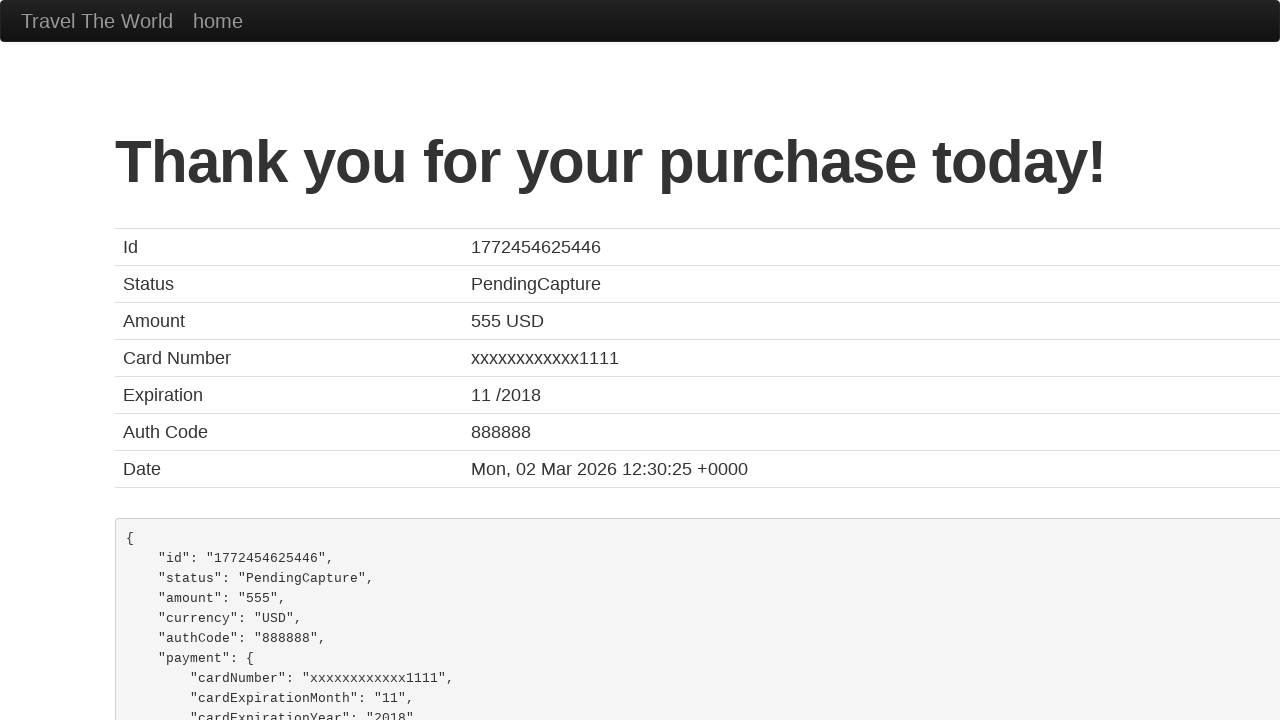